Navigates to GitHub homepage and verifies the presence of content start element

Starting URL: https://github.com/

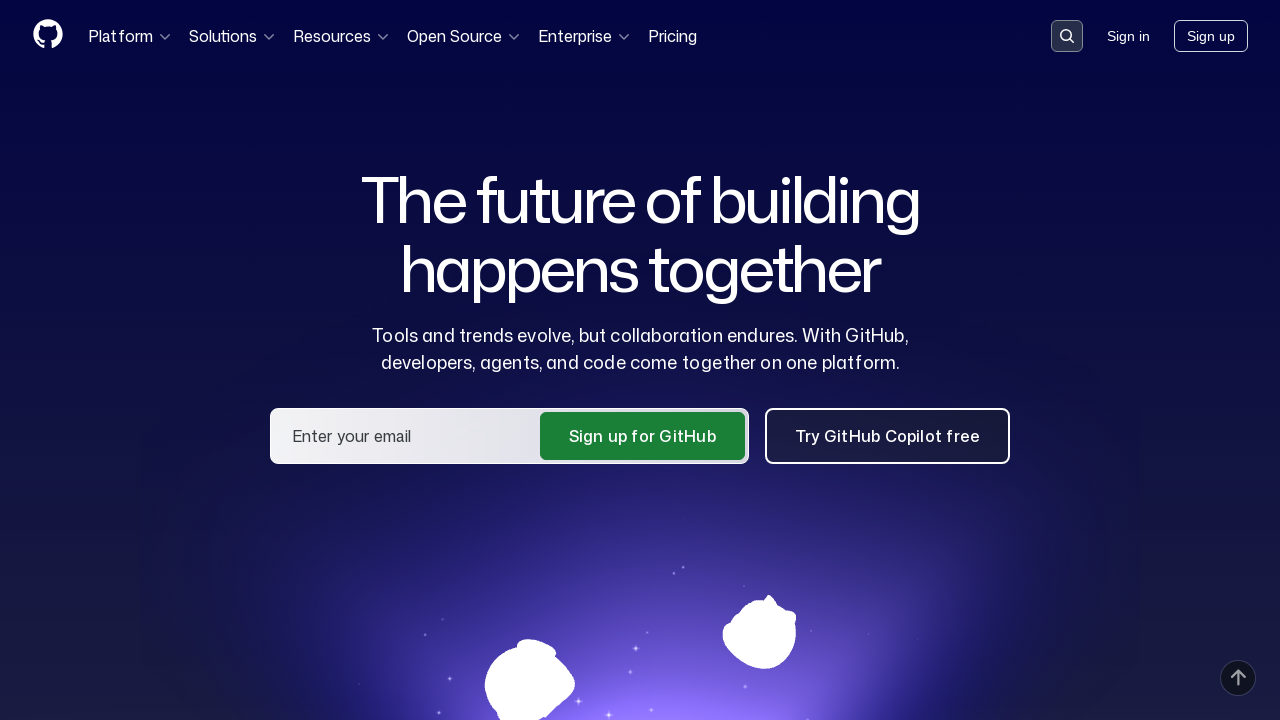

Navigated to GitHub homepage
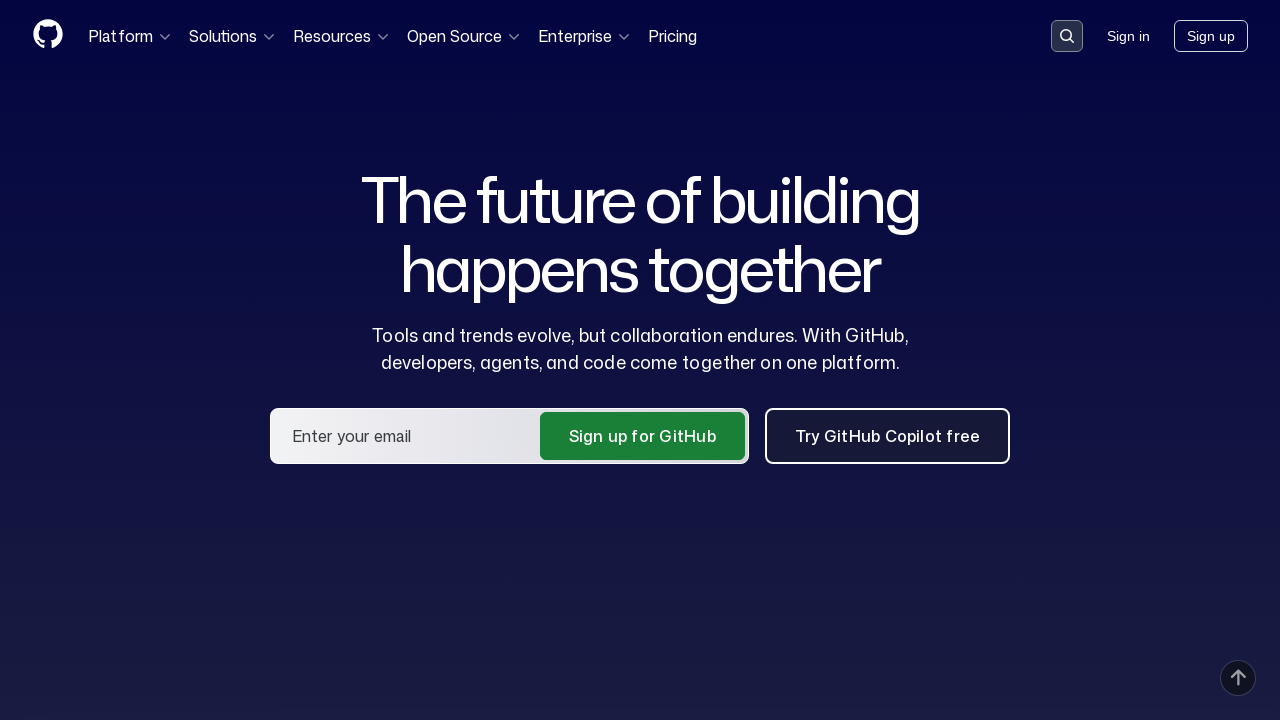

Verified presence of content start element
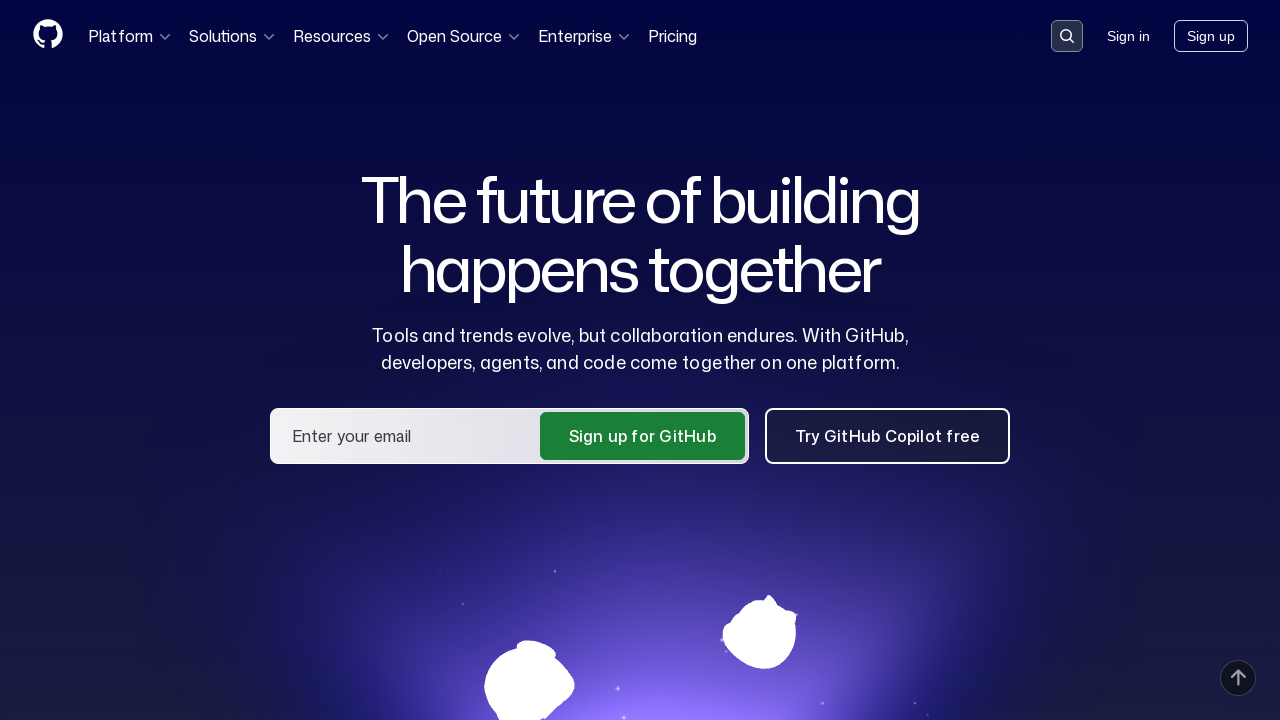

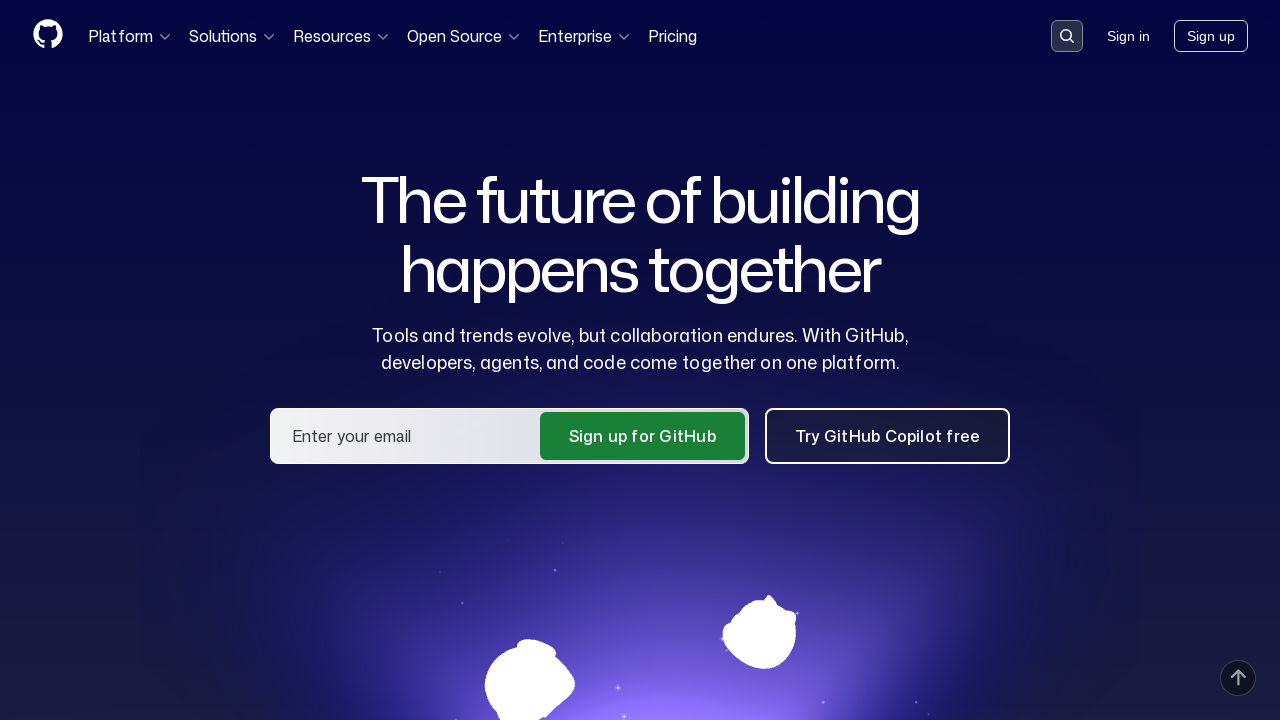